Tests alert and confirm dialog functionality by triggering alerts with custom text and handling them with accept/dismiss actions

Starting URL: https://rahulshettyacademy.com/AutomationPractice/

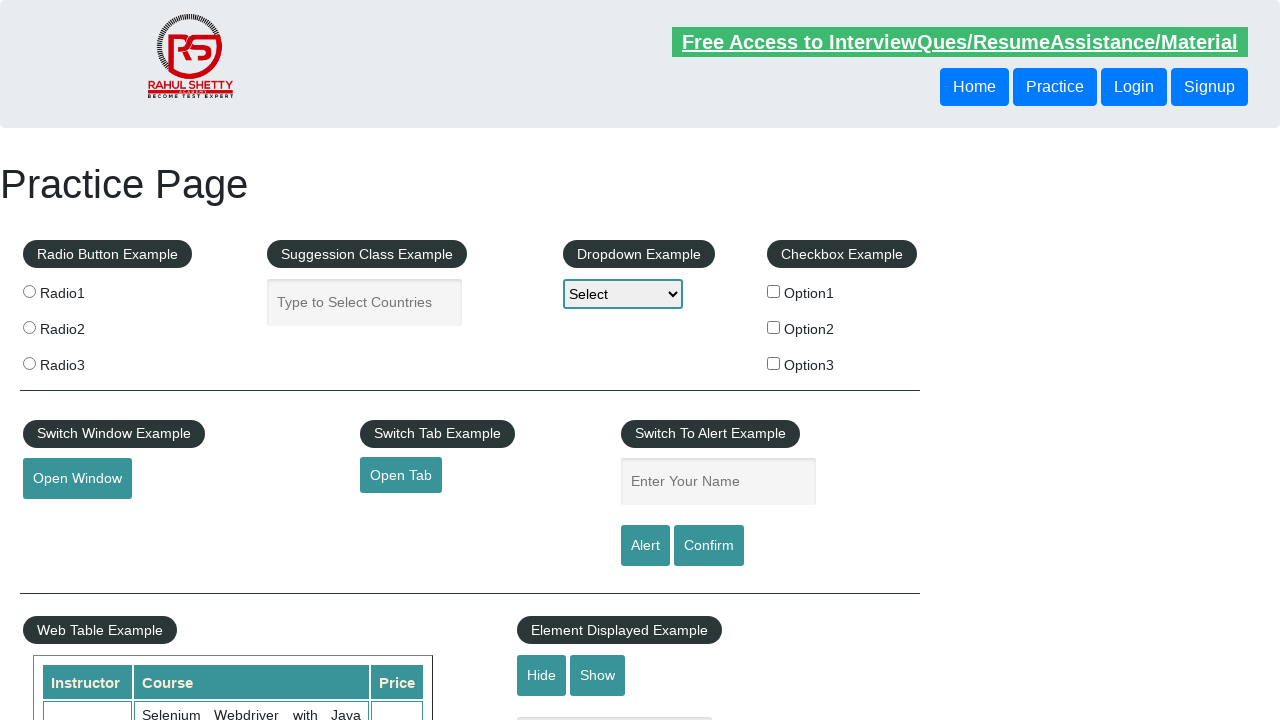

Filled name field with 'Imran' on #name
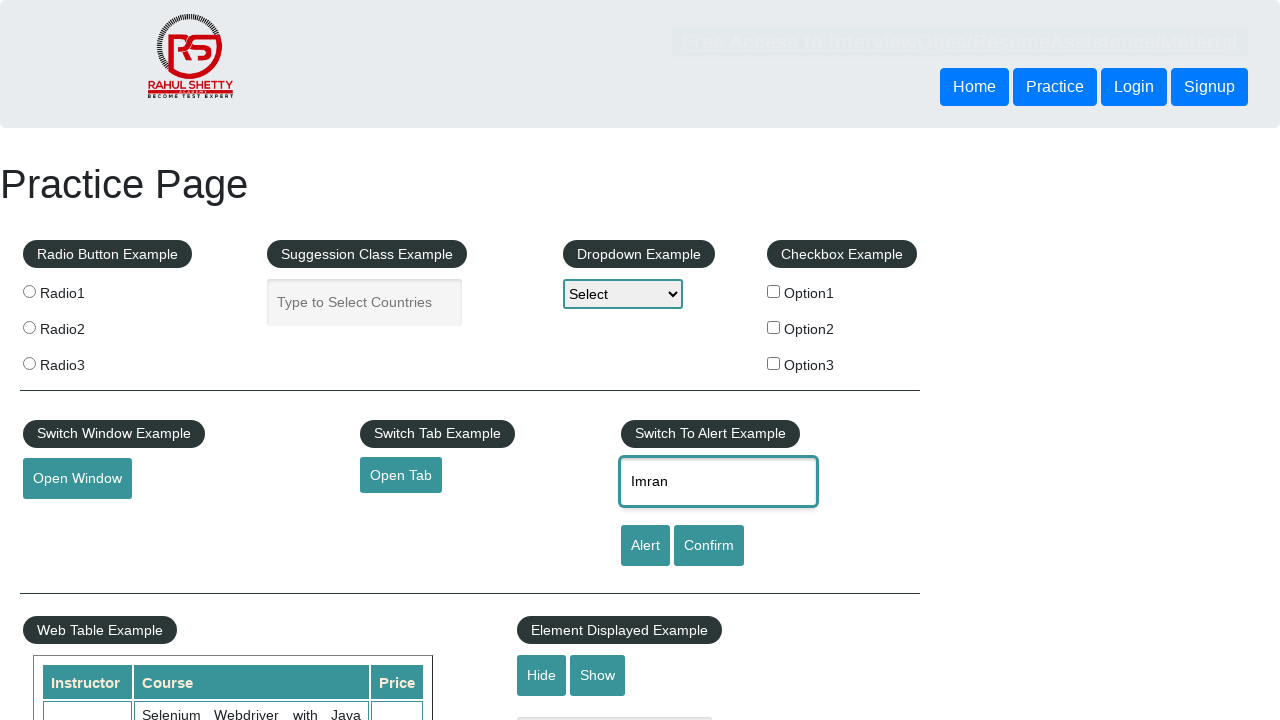

Clicked alert button to trigger alert dialog at (645, 546) on #alertbtn
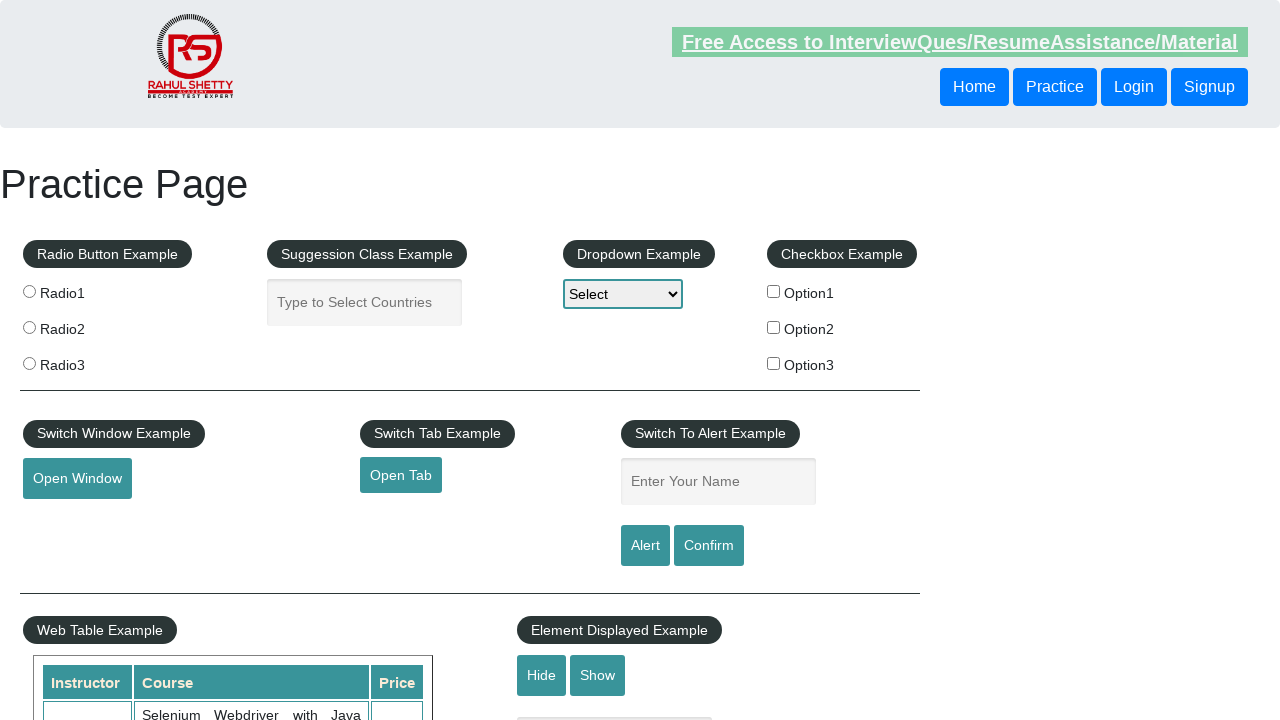

Set up dialog handler to accept alerts
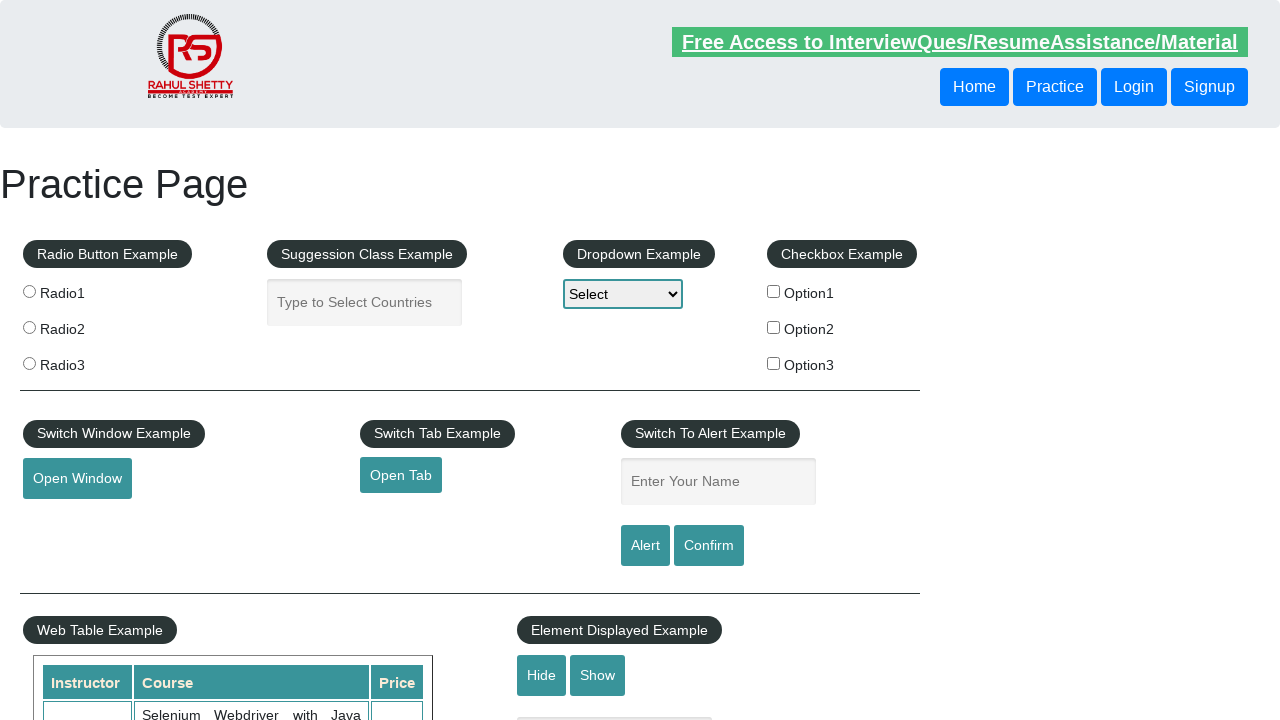

Accepted alert dialog
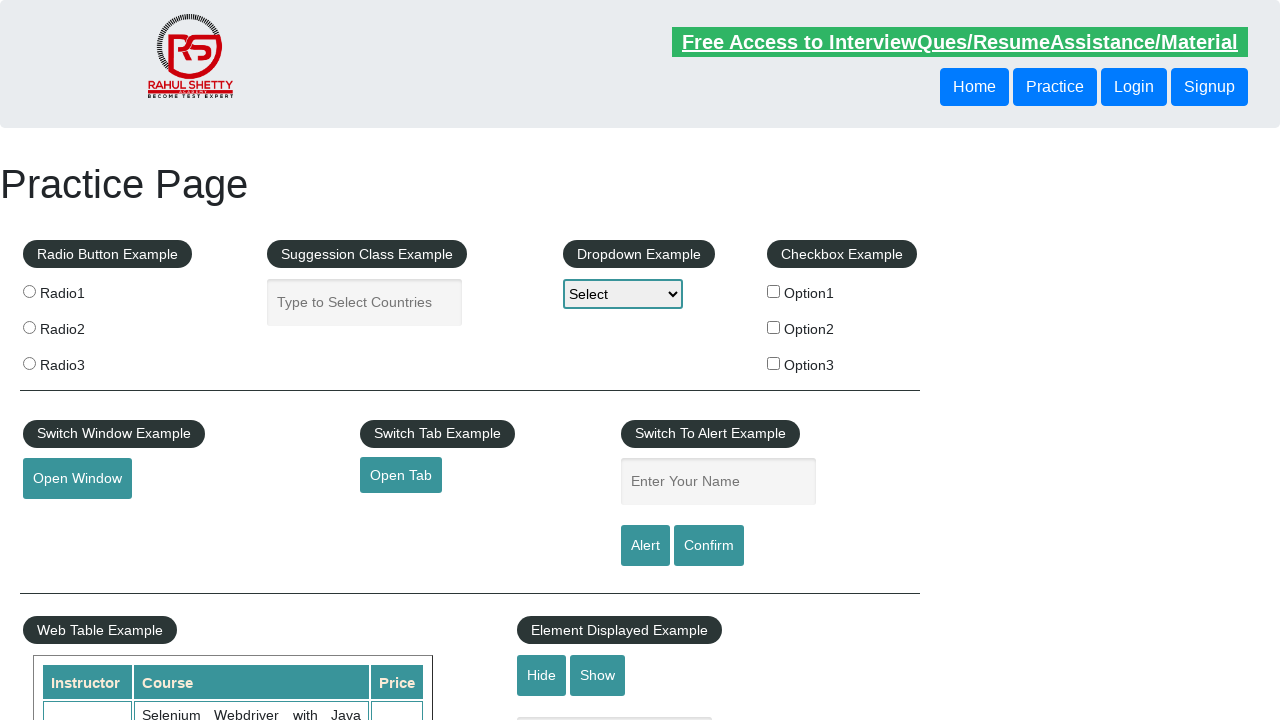

Filled name field with 'Khan' for confirm dialog test on #name
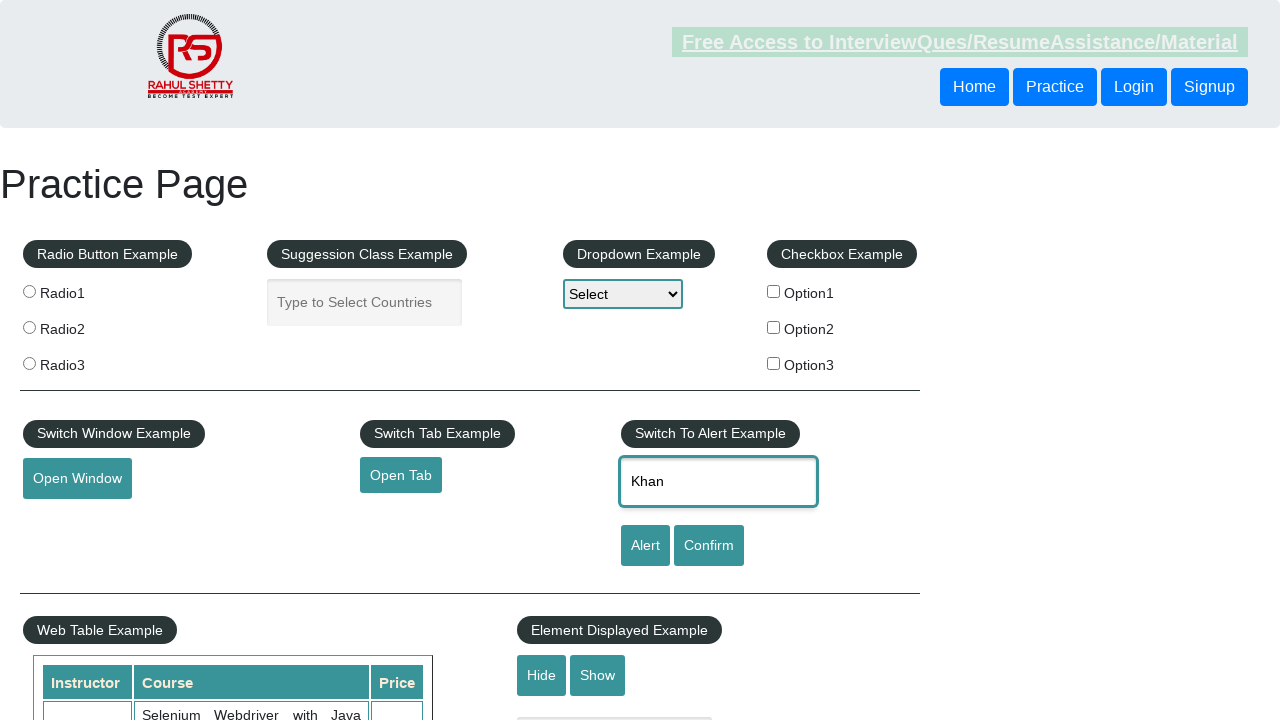

Clicked confirm button to trigger confirm dialog at (709, 546) on #confirmbtn
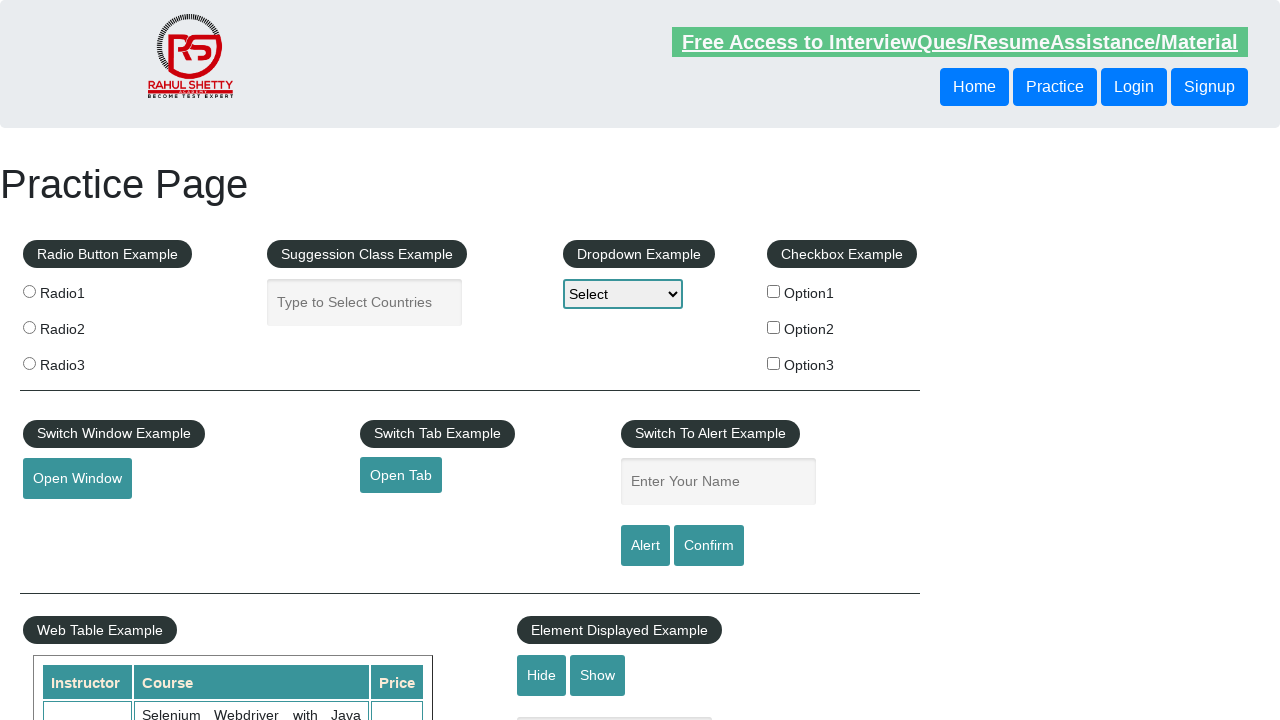

Set up dialog handler to dismiss confirm dialogs
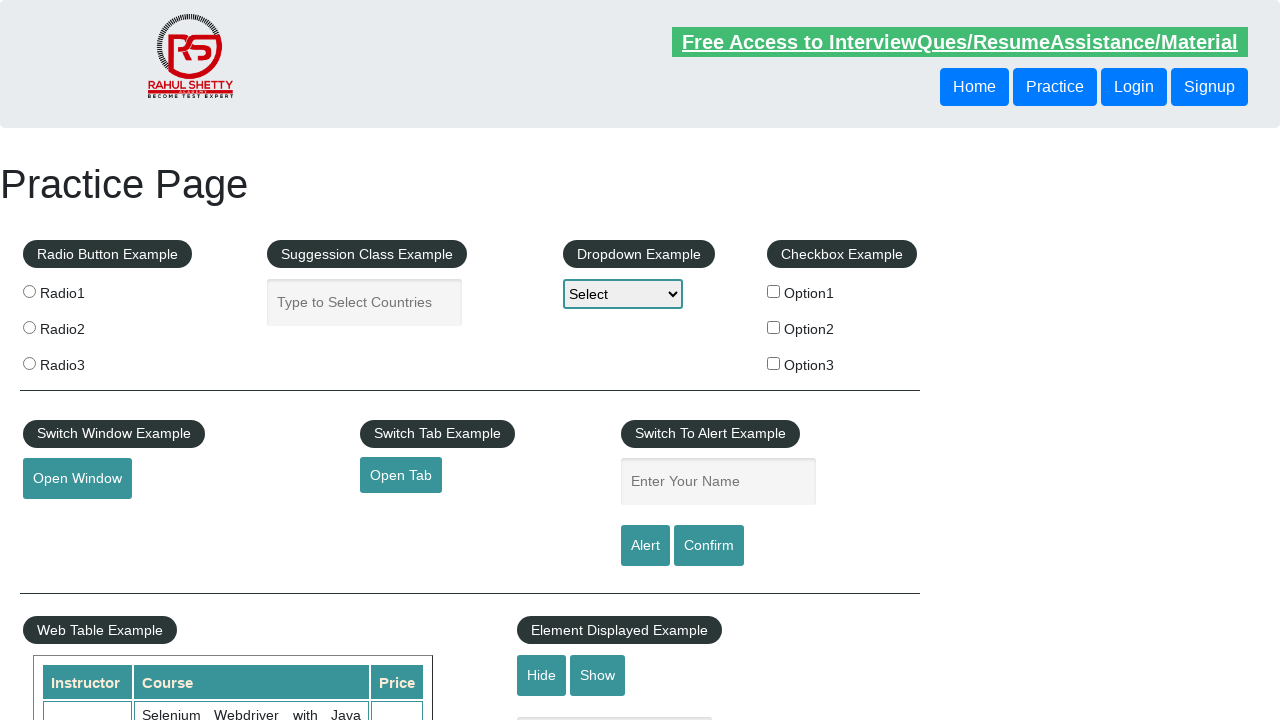

Dismissed confirm dialog
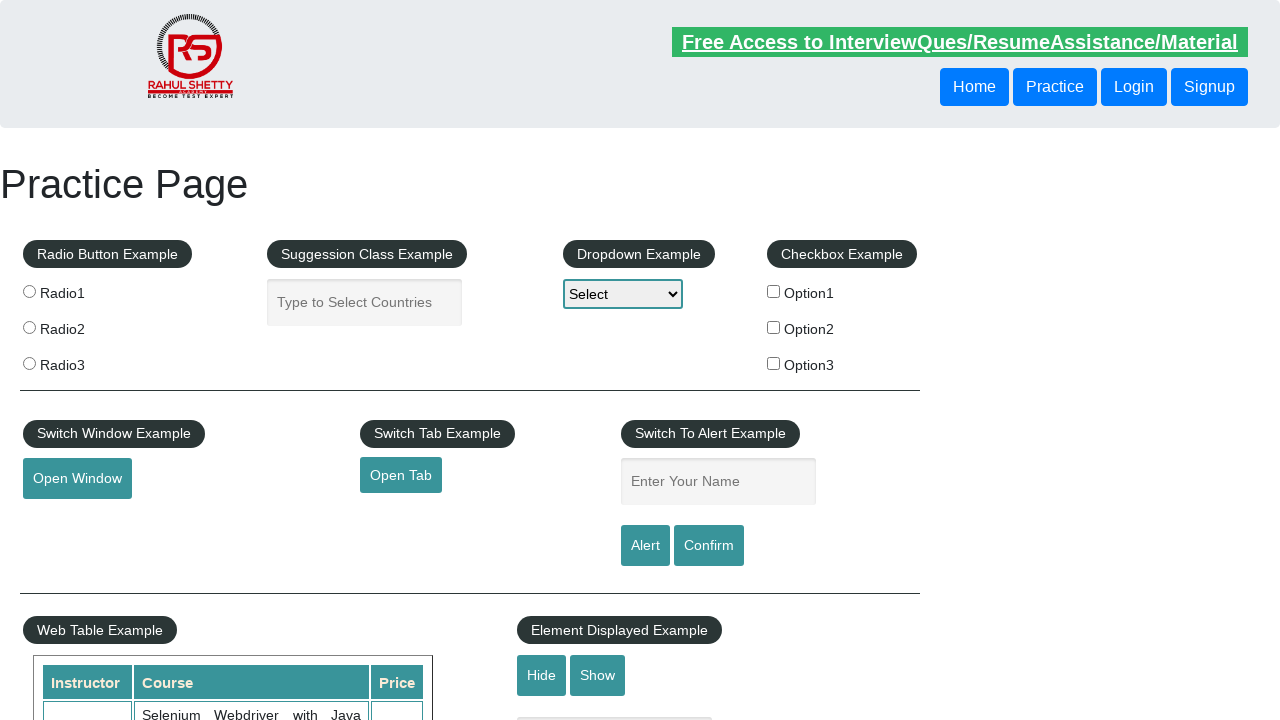

Filled name field with 'Khan' for second confirm dialog test on #name
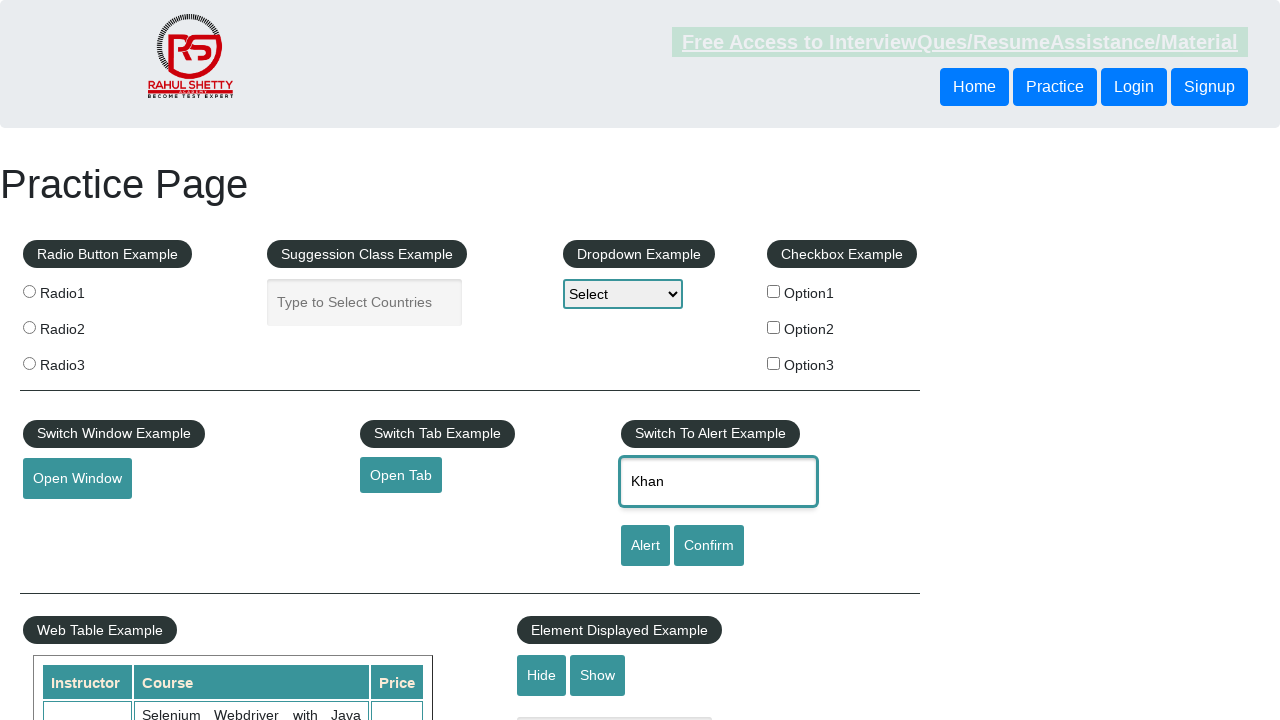

Clicked confirm button to trigger confirm dialog again at (709, 546) on #confirmbtn
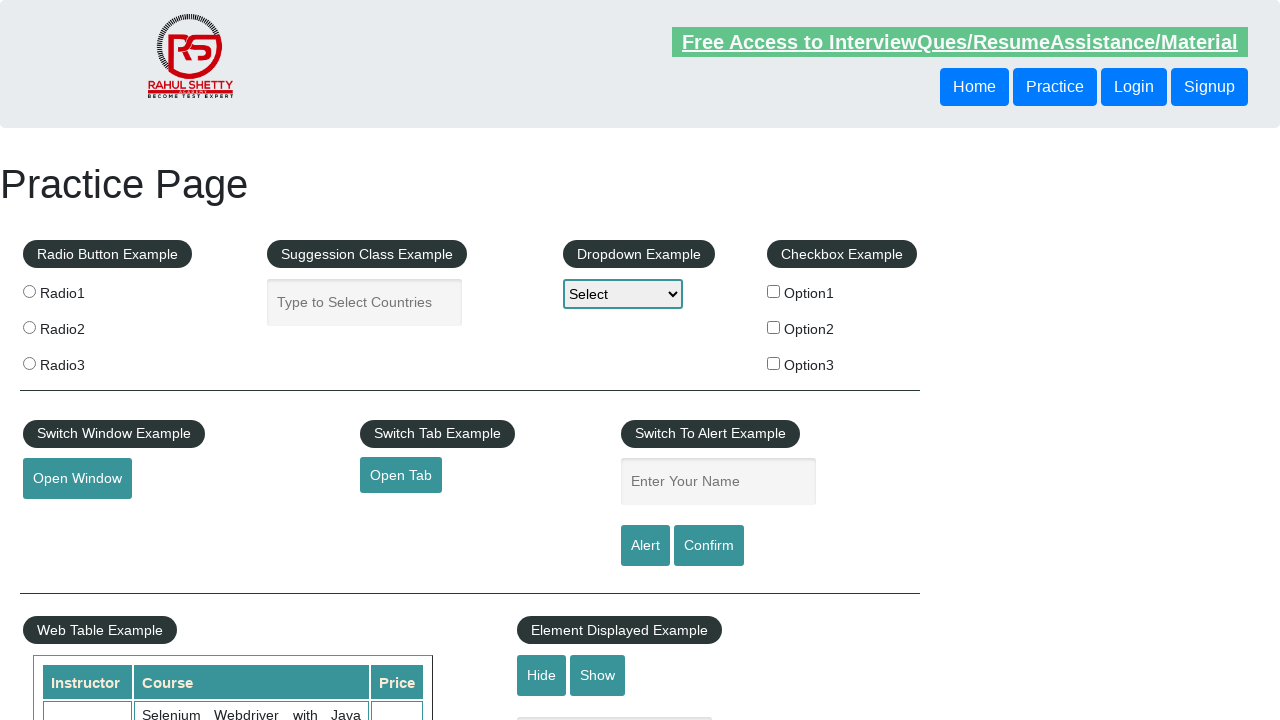

Set up dialog handler to accept confirm dialogs
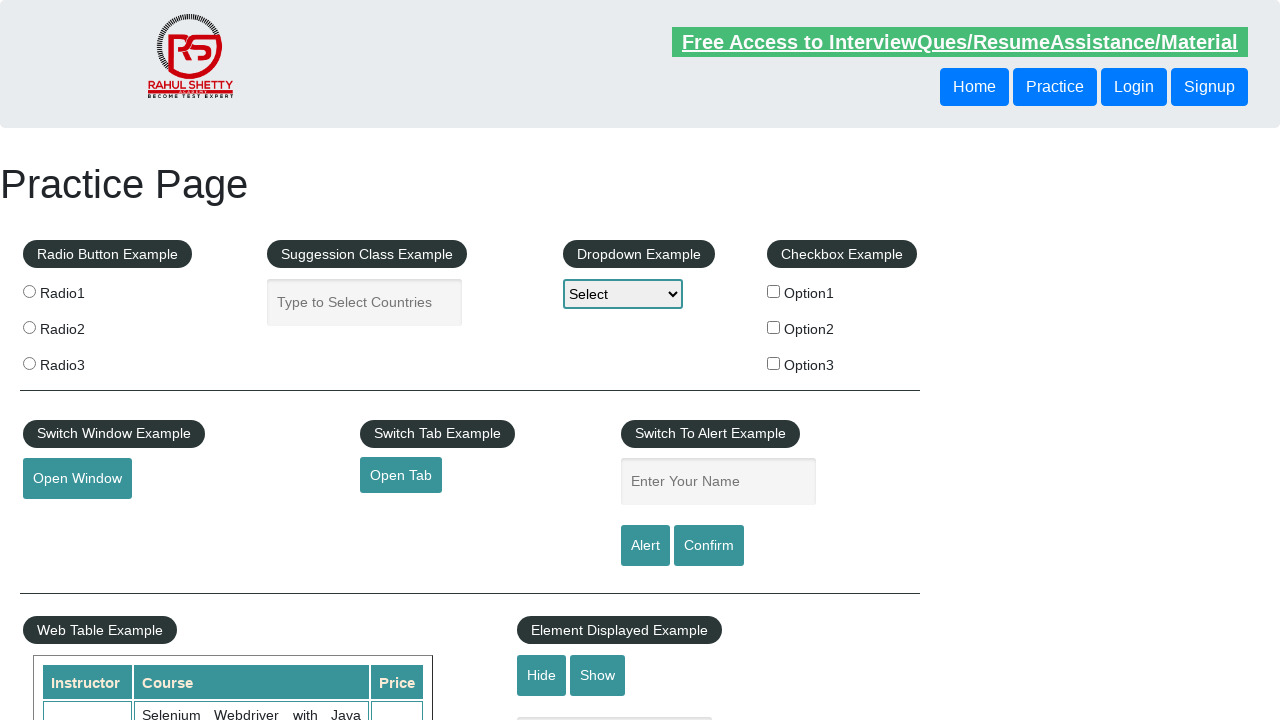

Accepted confirm dialog
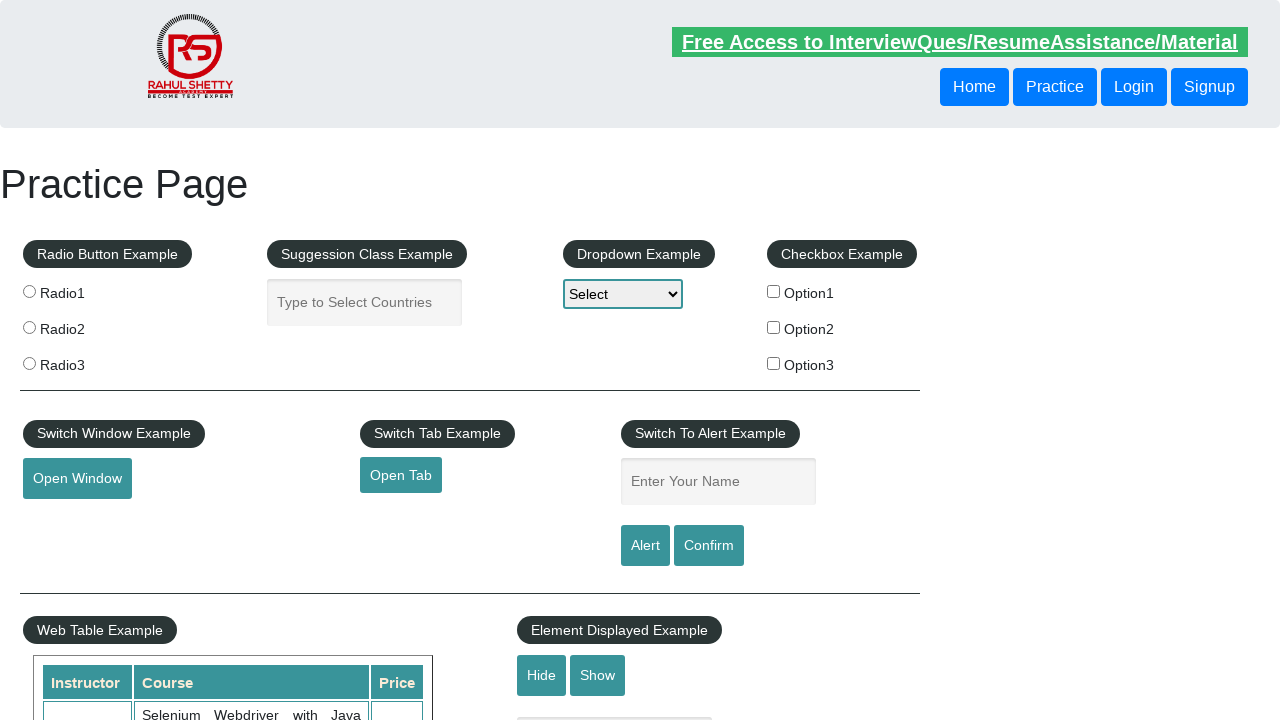

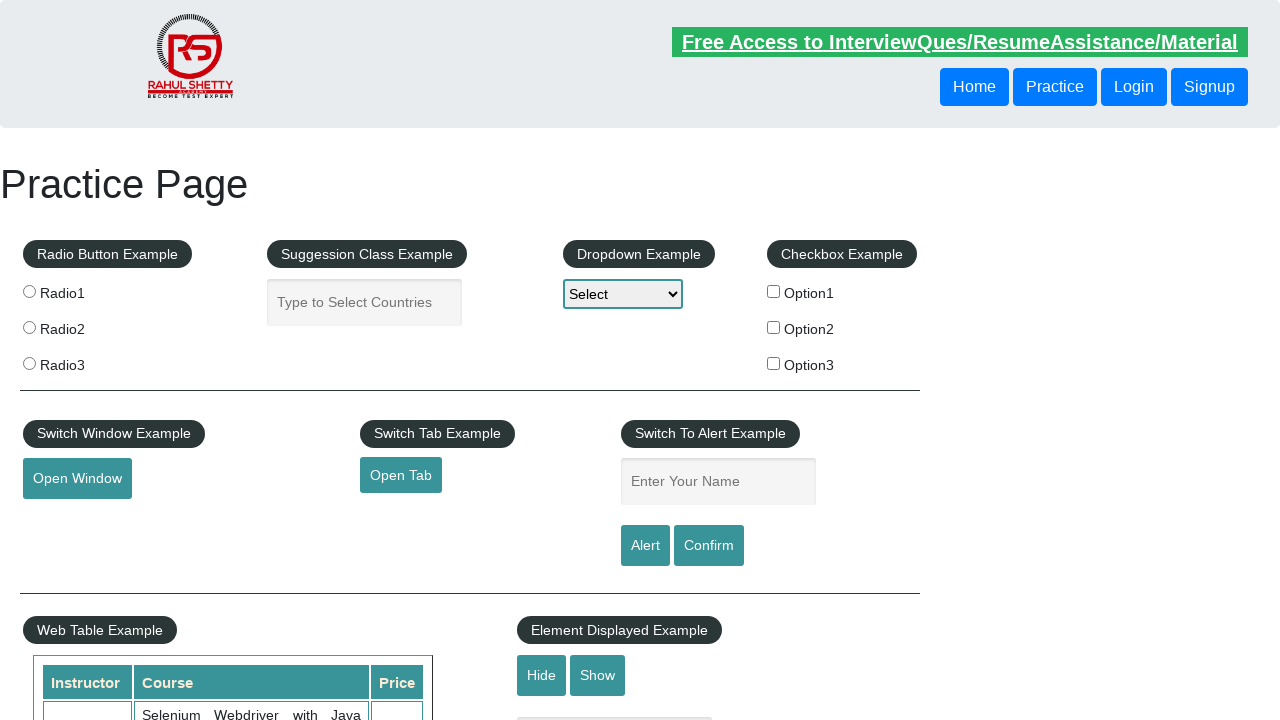